Tests responsiveness by changing viewport sizes and verifying the h1 heading remains visible

Starting URL: https://example.com/

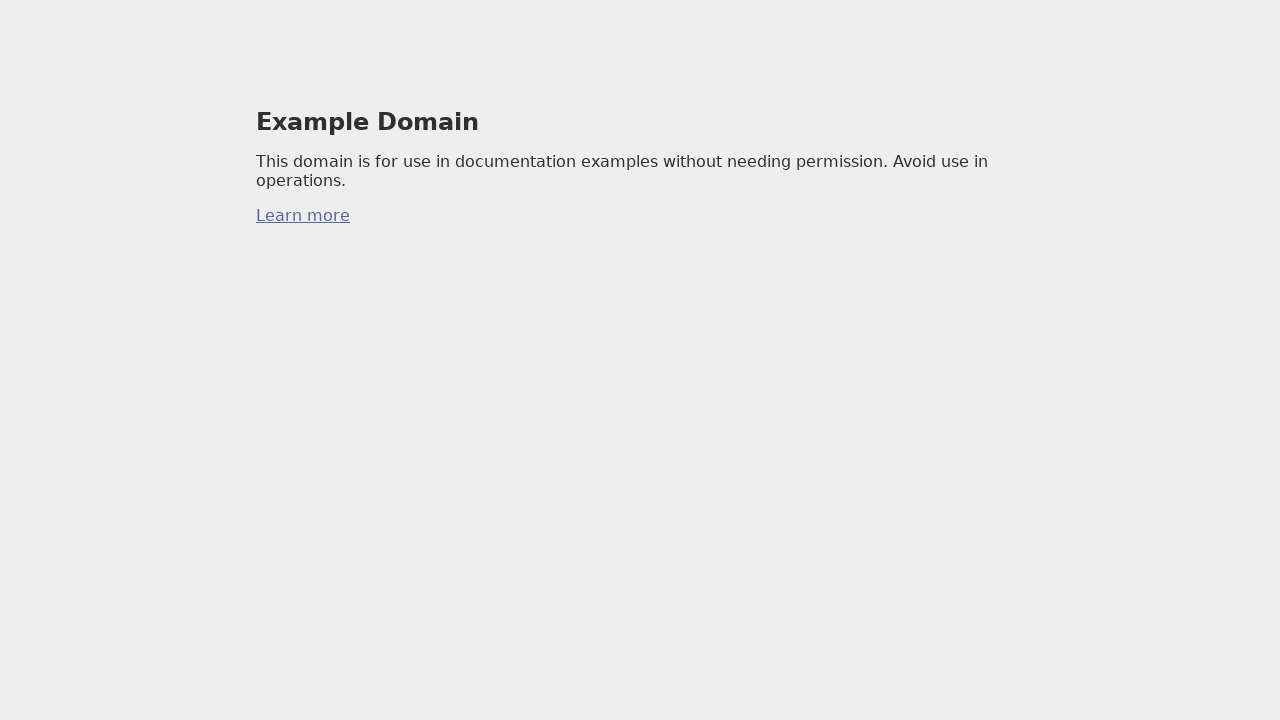

Waited for page to reach network idle state
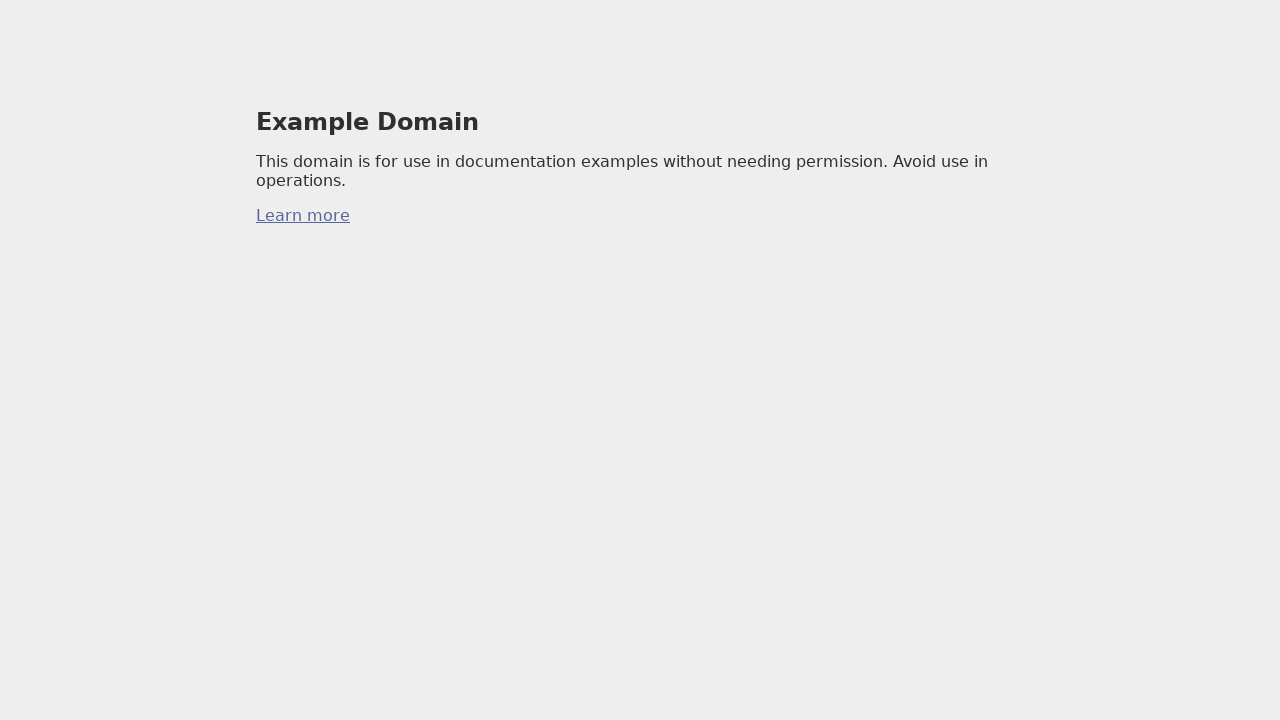

Set viewport to desktop size (1920x1080)
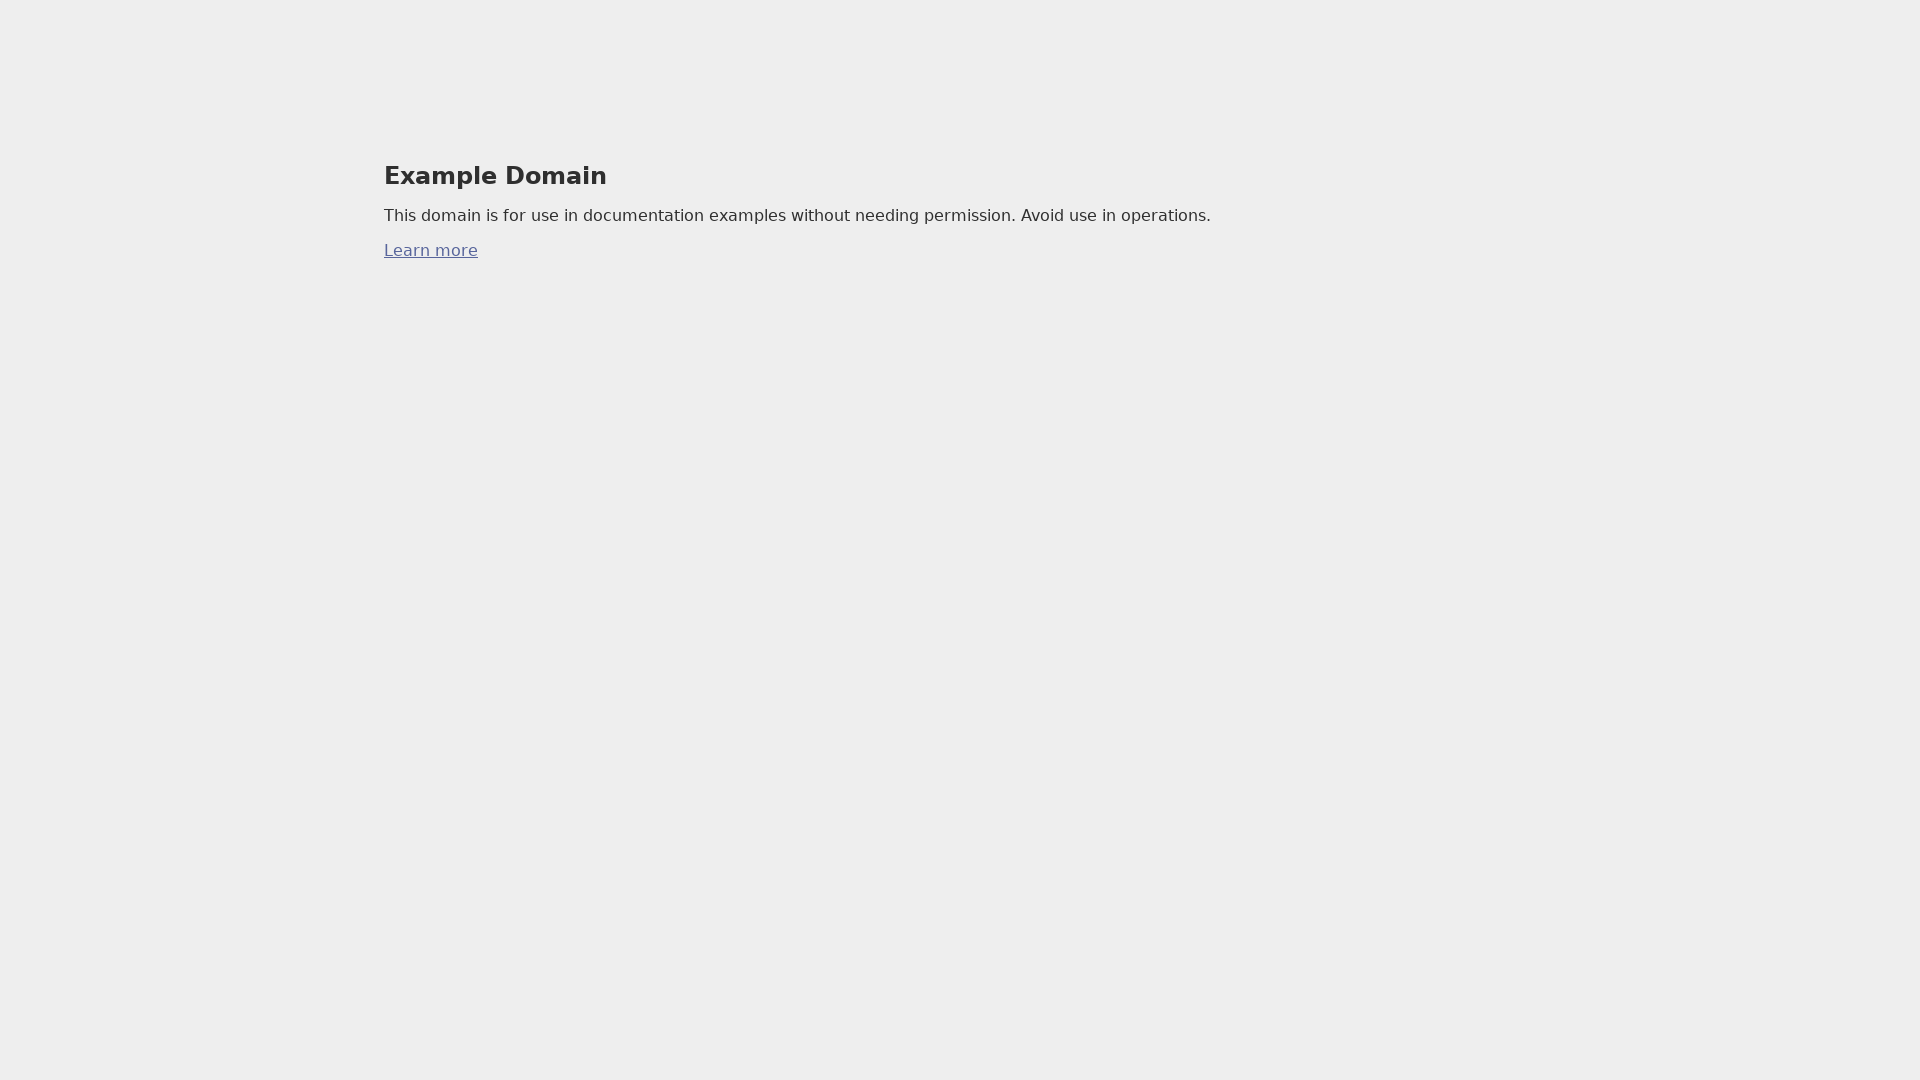

Verified h1 heading is visible in desktop viewport
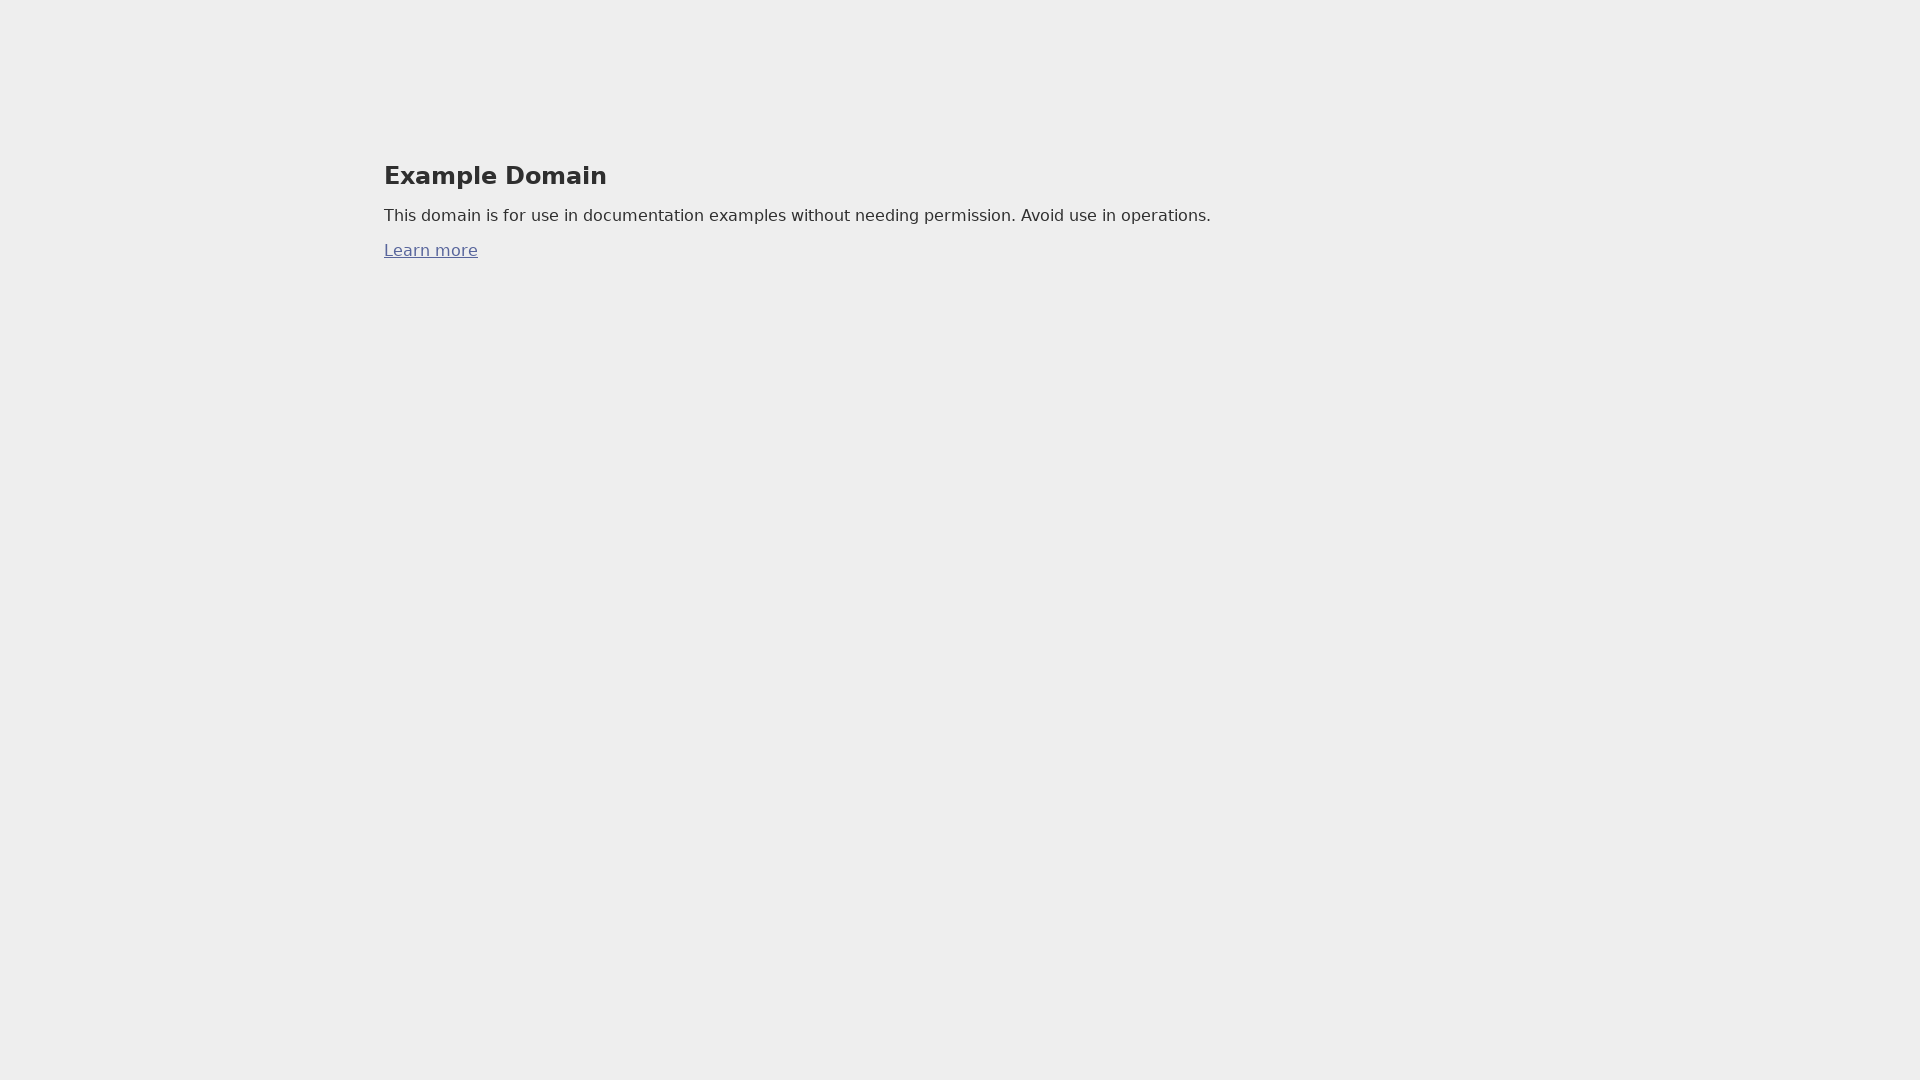

Set viewport to tablet size (768x1024)
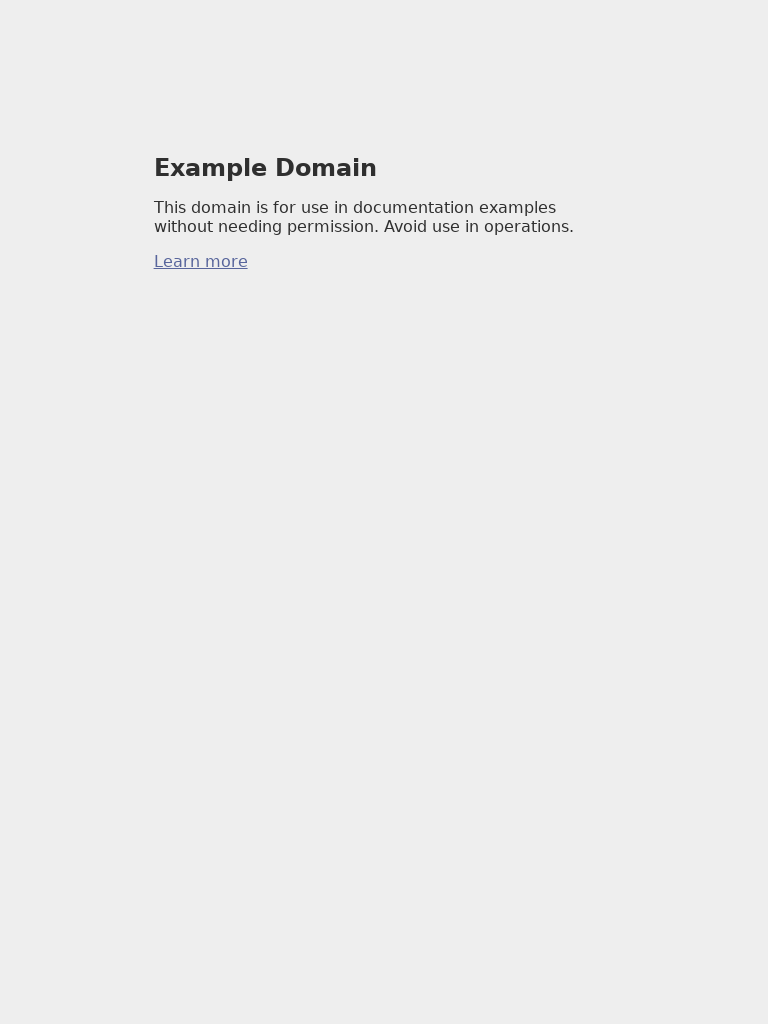

Verified h1 heading is visible in tablet viewport
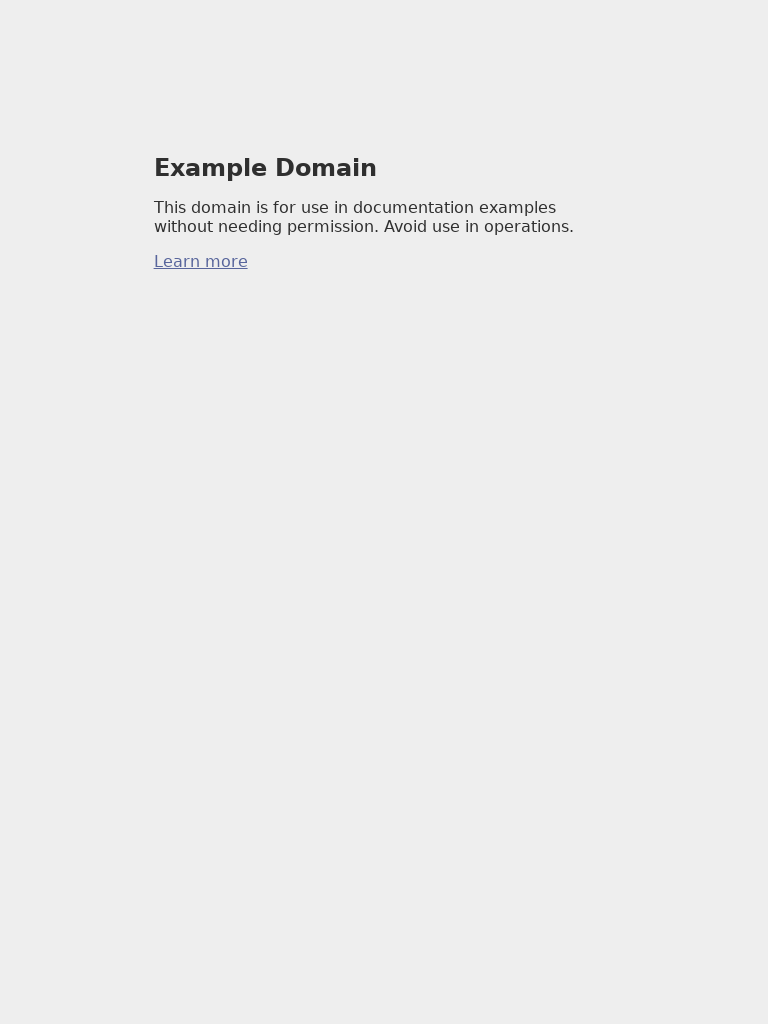

Set viewport to mobile size (375x667)
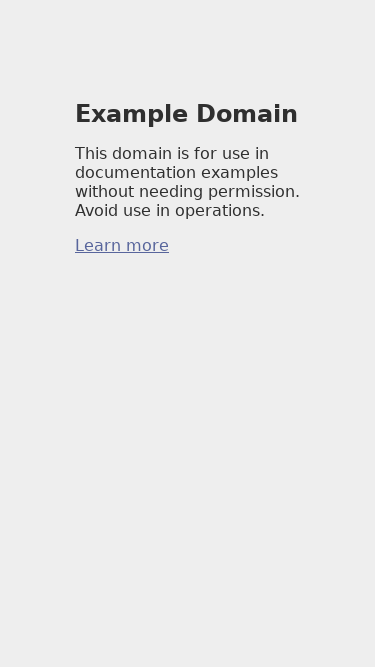

Verified h1 heading is visible in mobile viewport
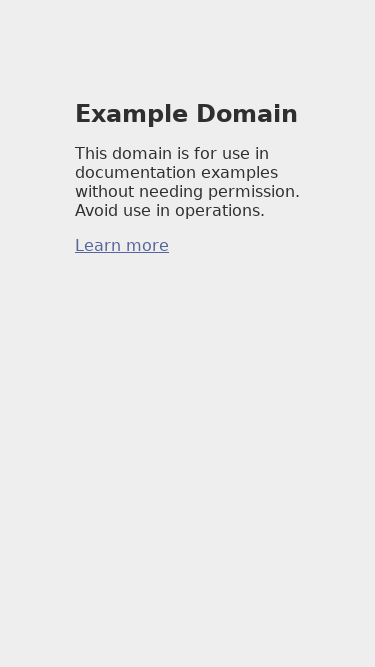

Reset viewport to default size (1280x800)
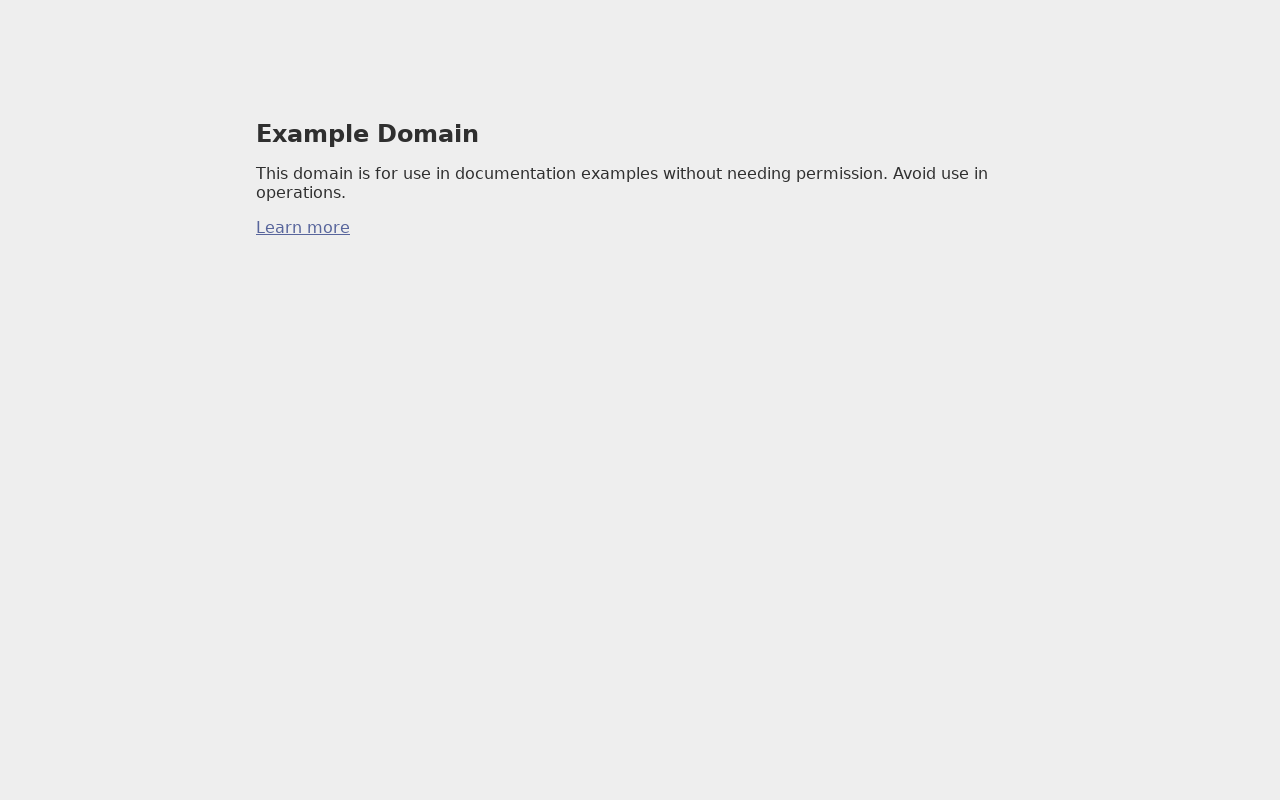

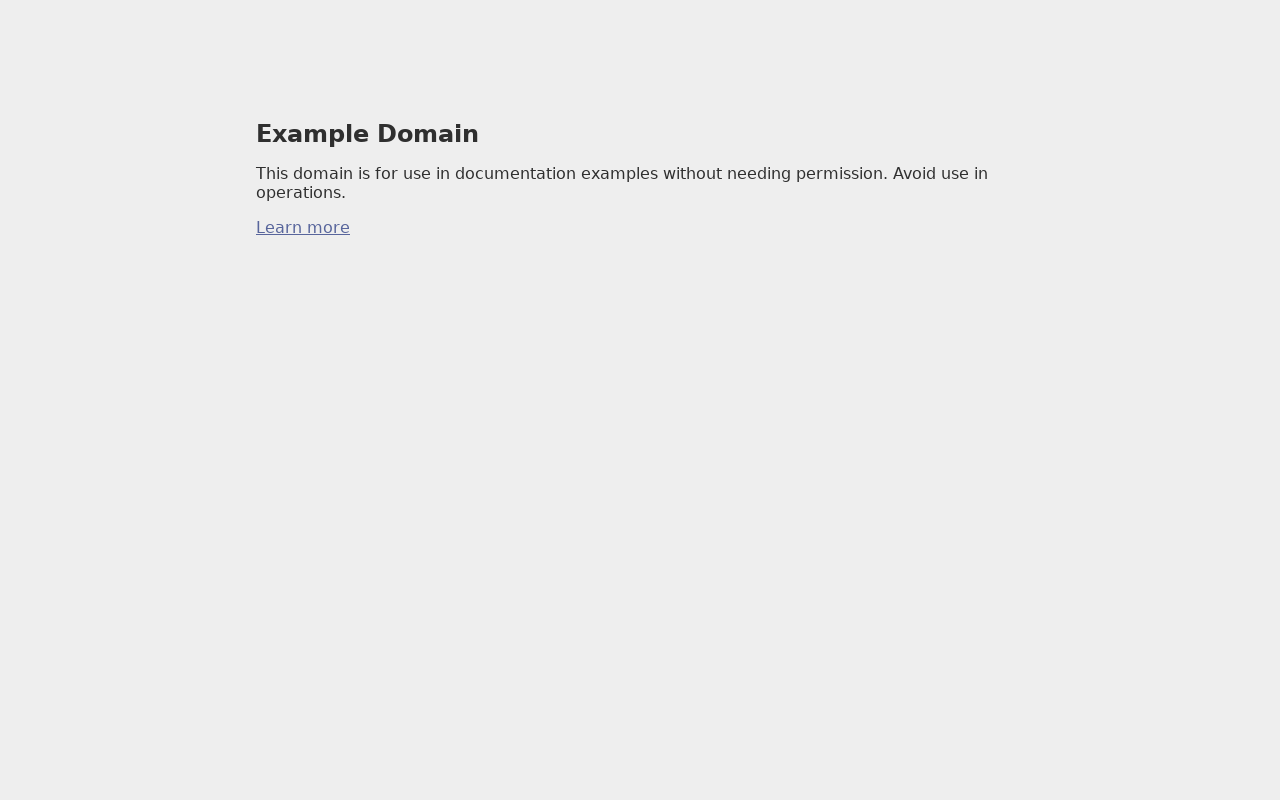